Tests navigation to the link page and verifies the page header displays correctly

Starting URL: https://kristinek.github.io/site/examples/po

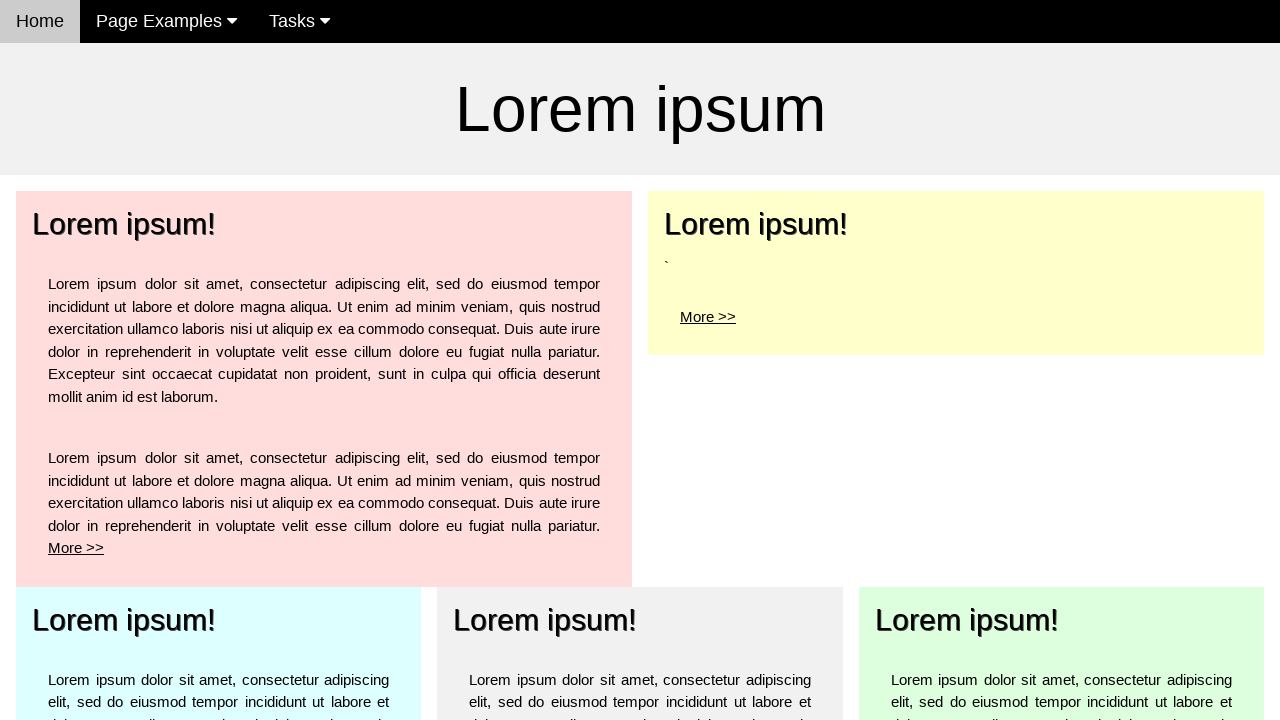

Navigated to https://kristinek.github.io/site/examples/po
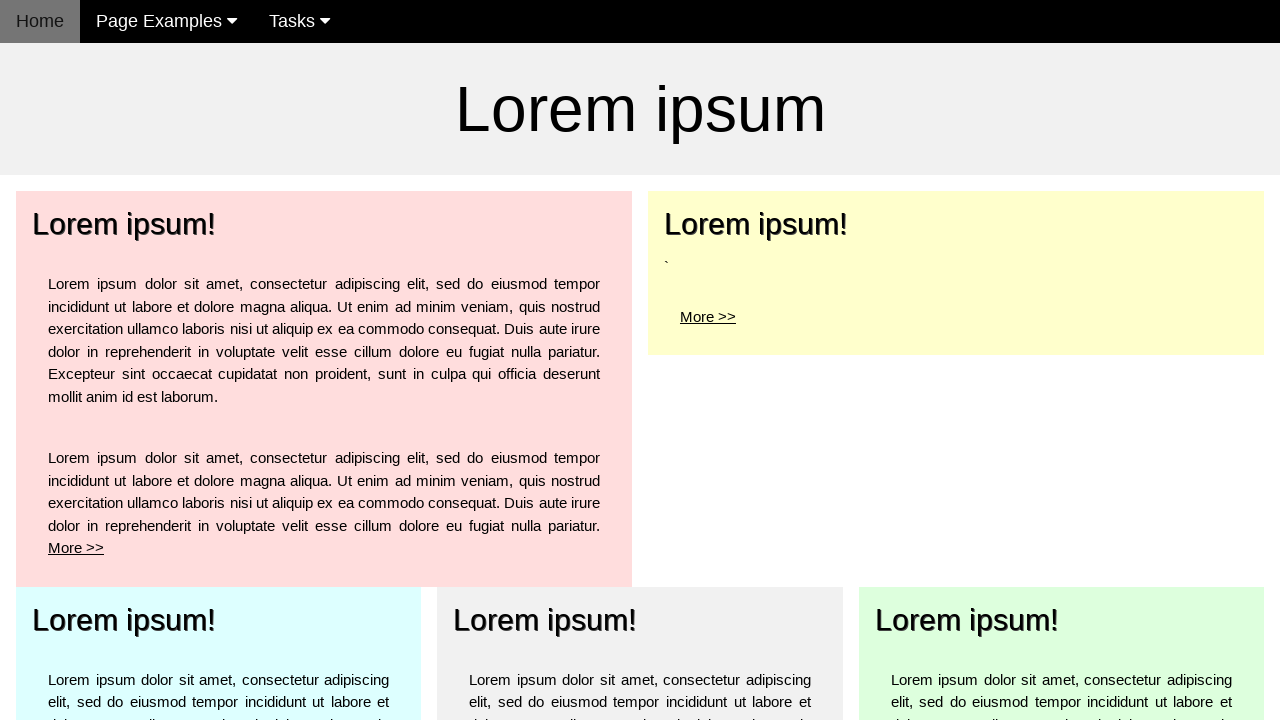

Located page header h1 element
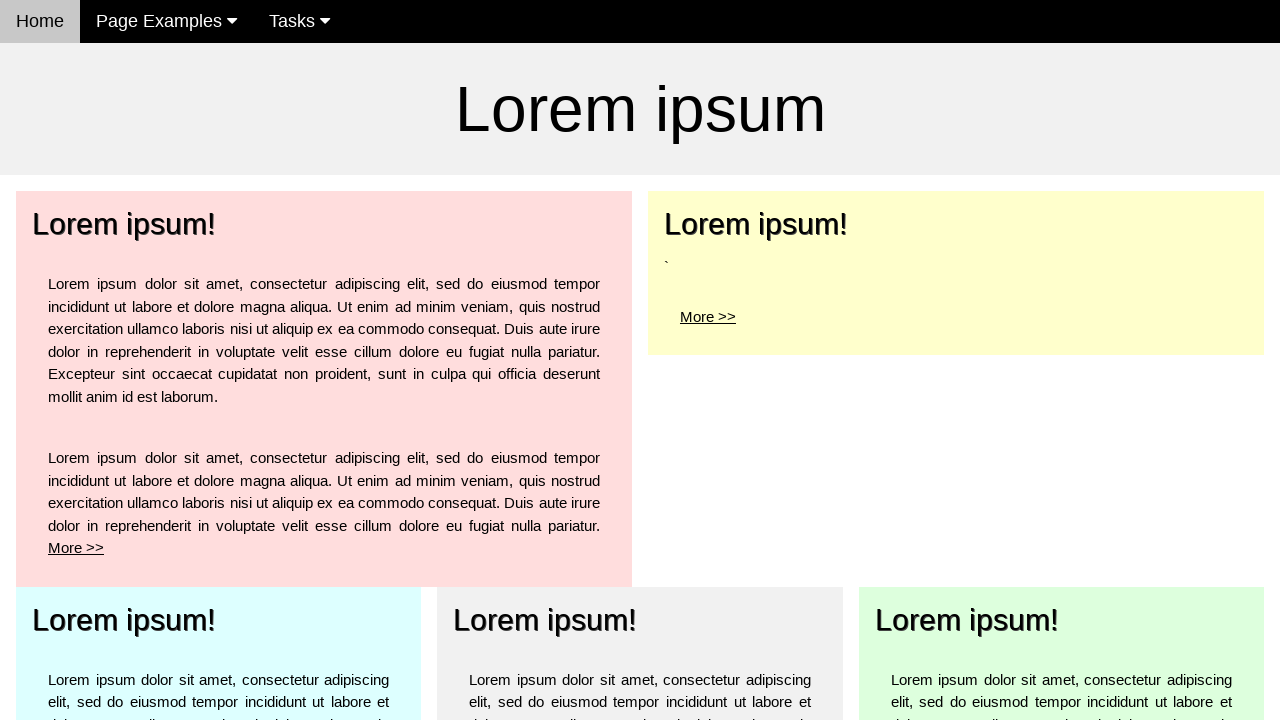

Verified page header displays 'Lorem ipsum' correctly
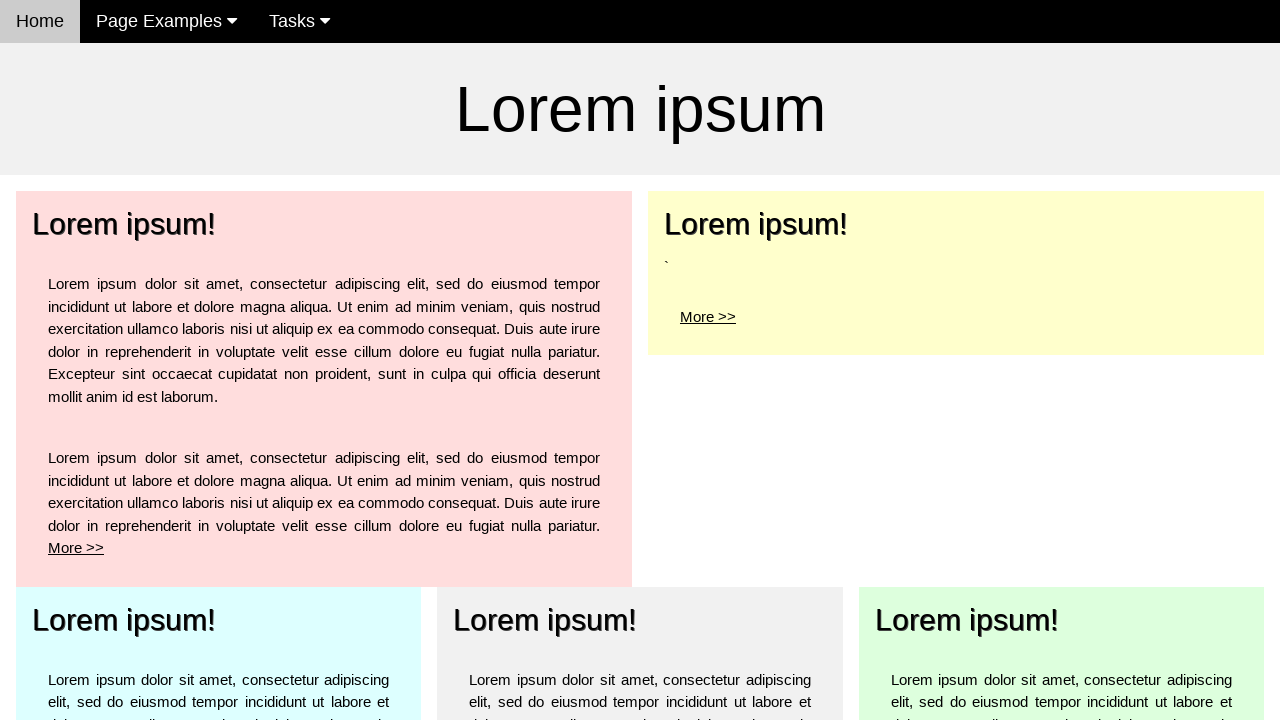

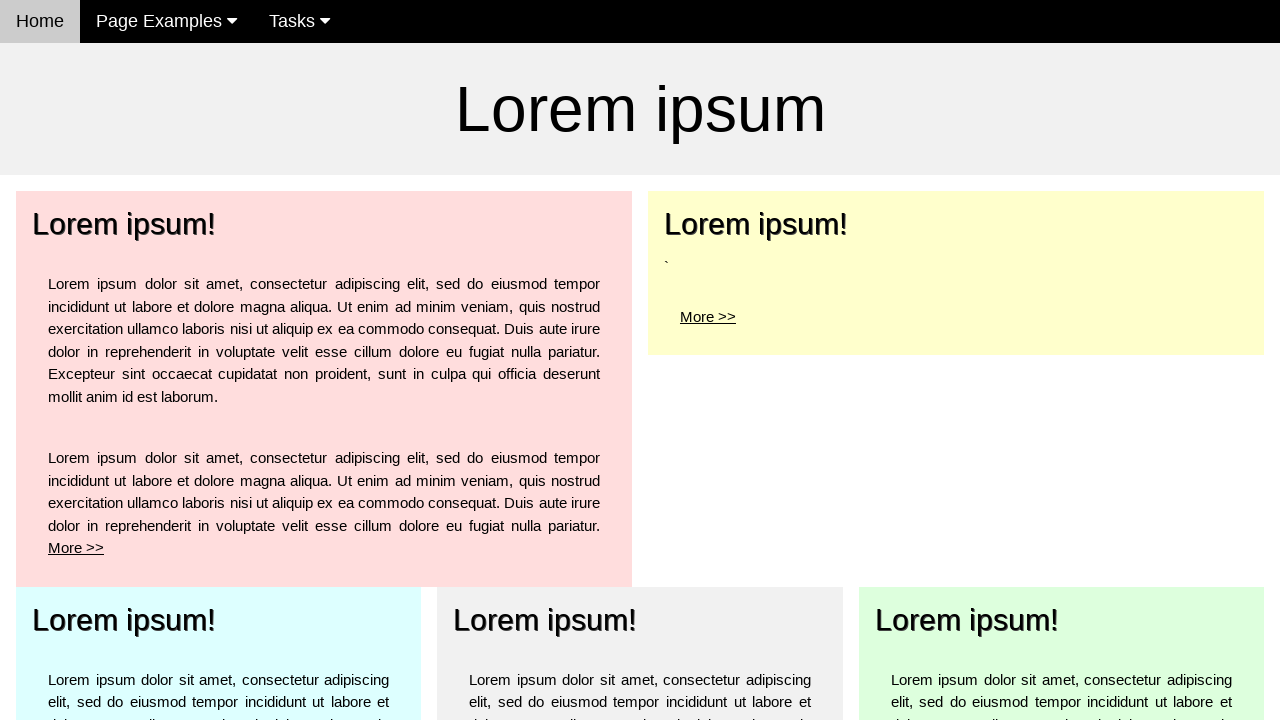